Opens a browser, positions and sizes the window dynamically on screen, and navigates to a GitHub profile page.

Starting URL: https://github.com/JakeJMattson

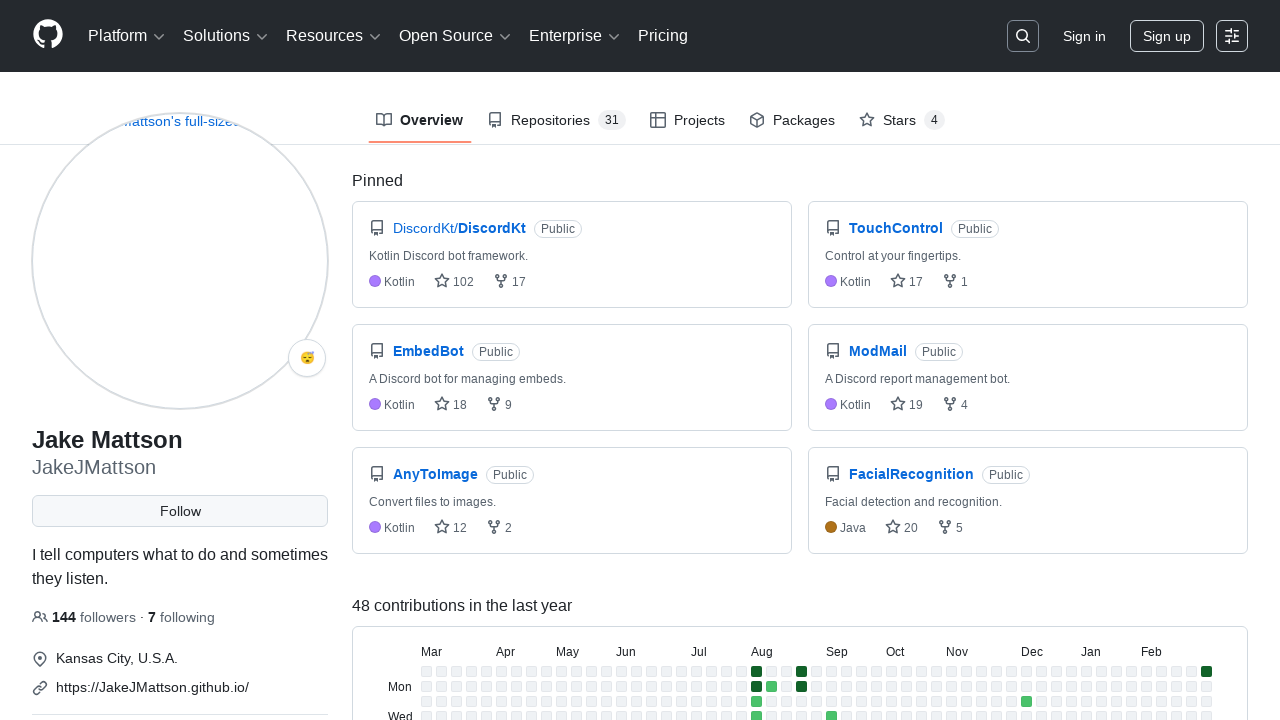

Set viewport size to 960x540 pixels
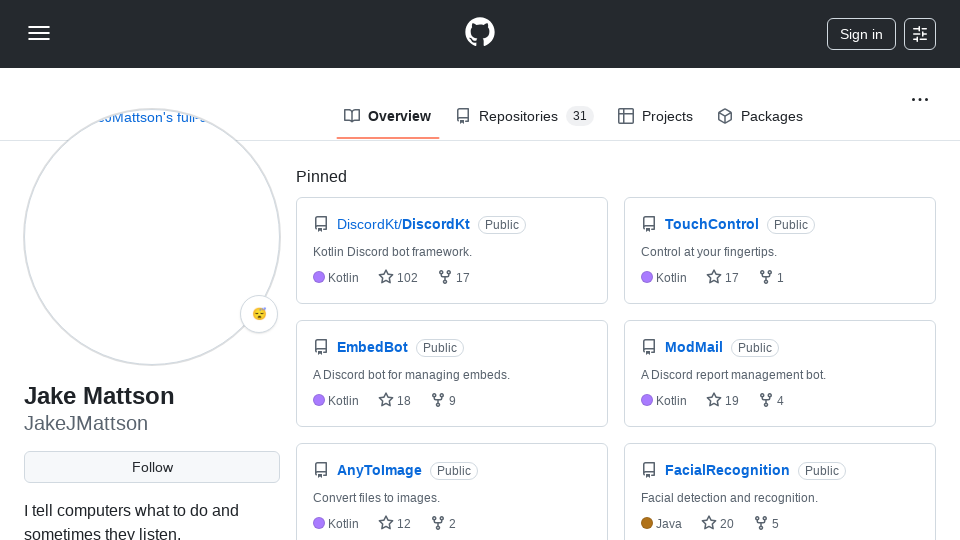

Waited for GitHub profile page to load
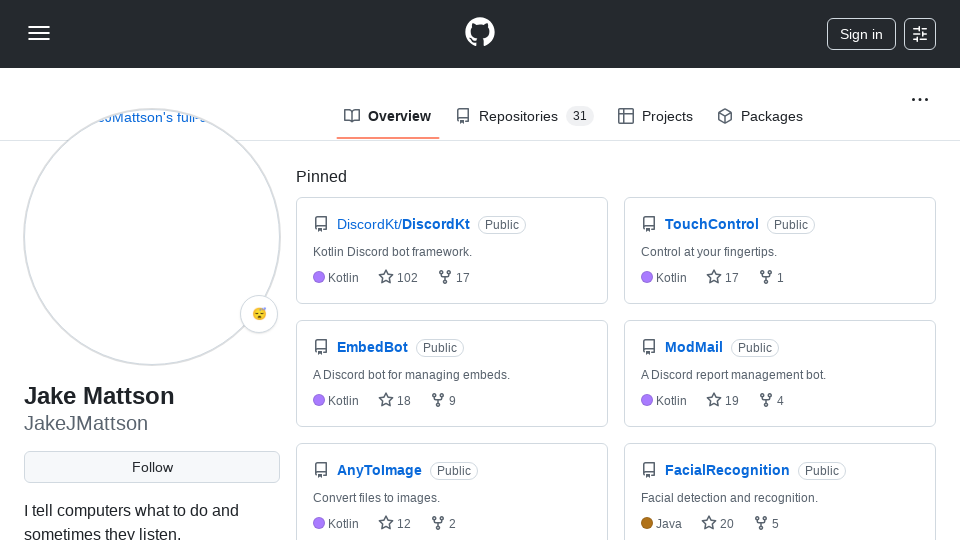

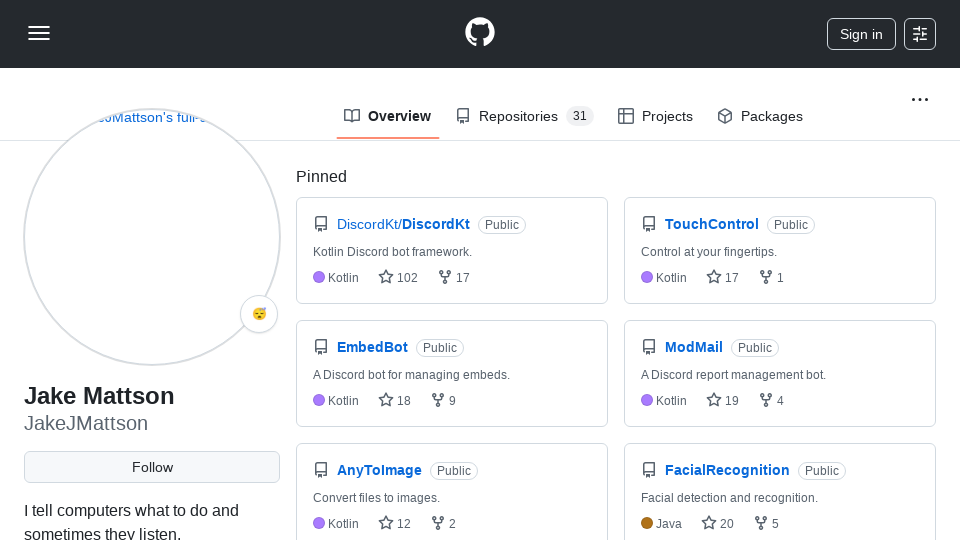